Tests dropdown/select element interactions on a registration form by selecting options from Skills, Year, and Month dropdowns using different selection methods (by index, by value, and by visible text).

Starting URL: https://demo.automationtesting.in/Register.html

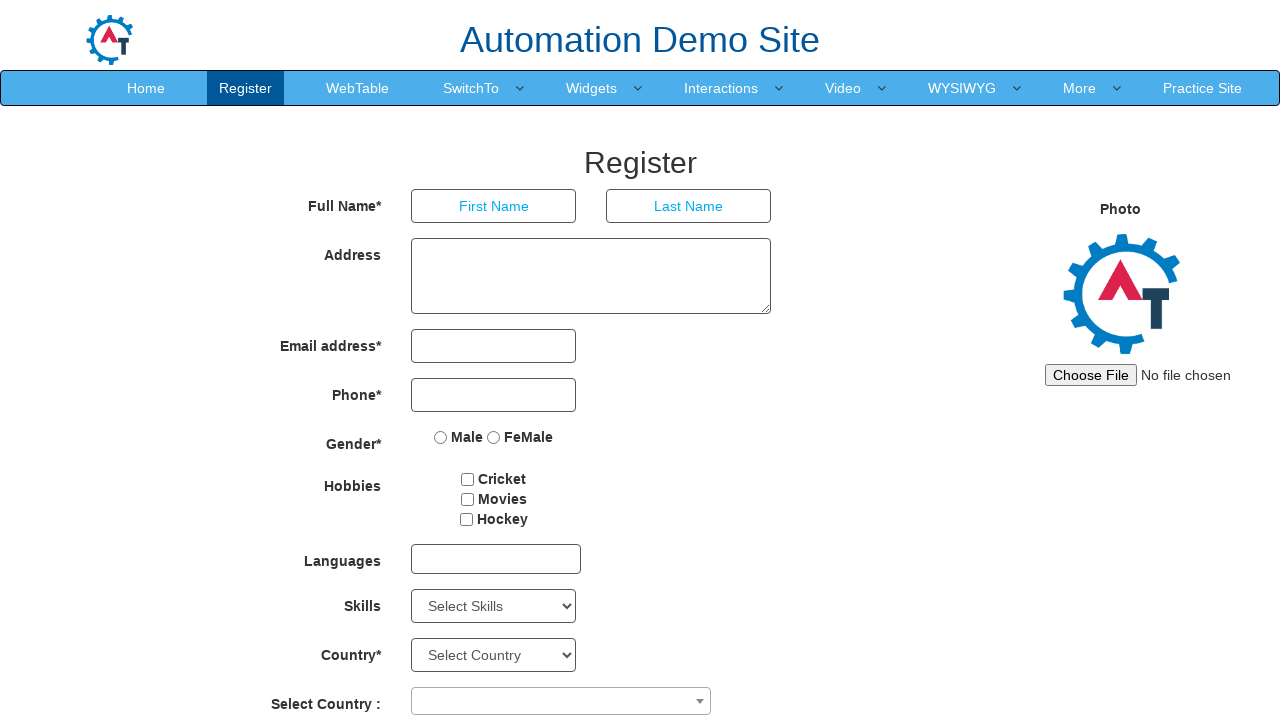

Selected skill from dropdown by index 4 on select#Skills
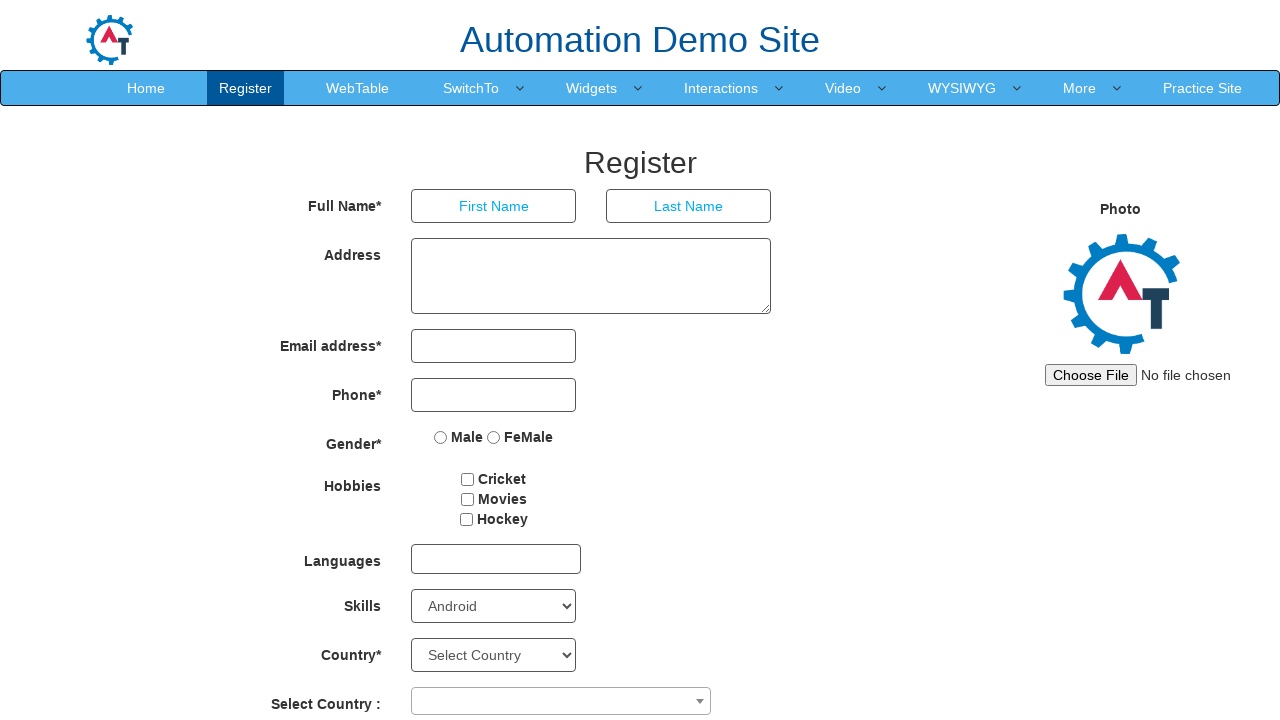

Selected year 1926 from year dropdown by value on select#yearbox
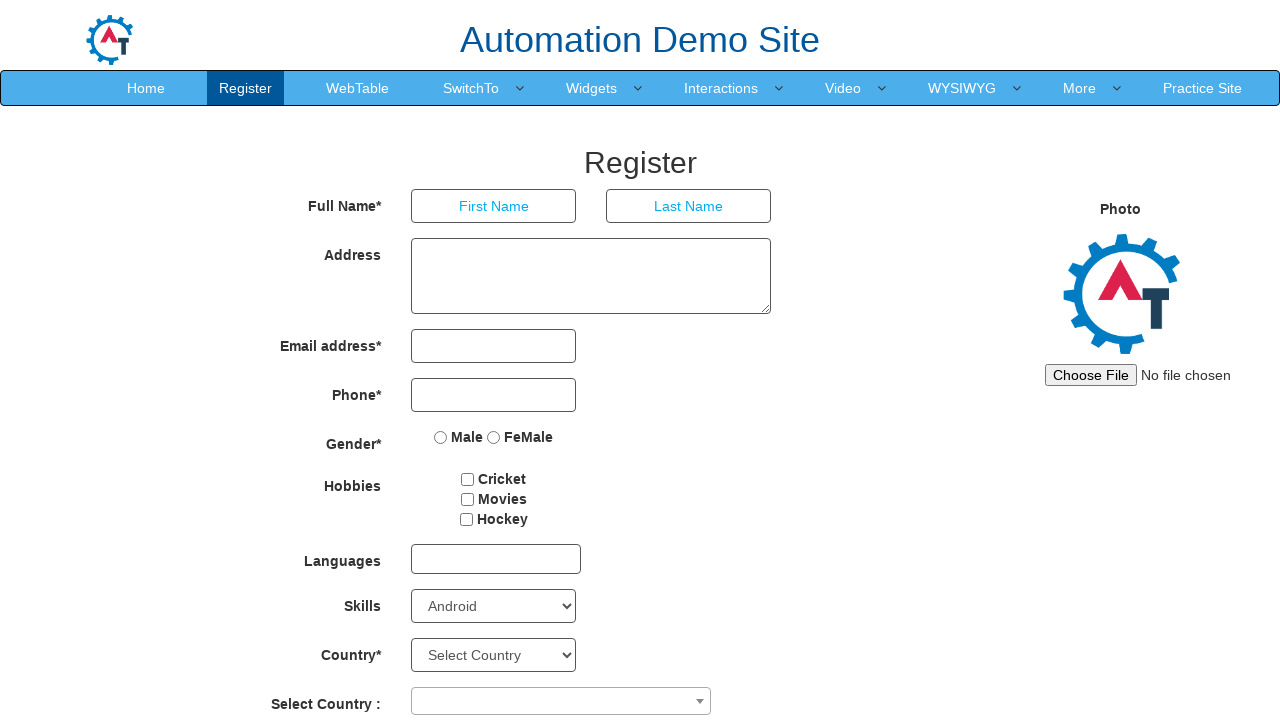

Selected March from month dropdown by visible text on select[placeholder='Month']
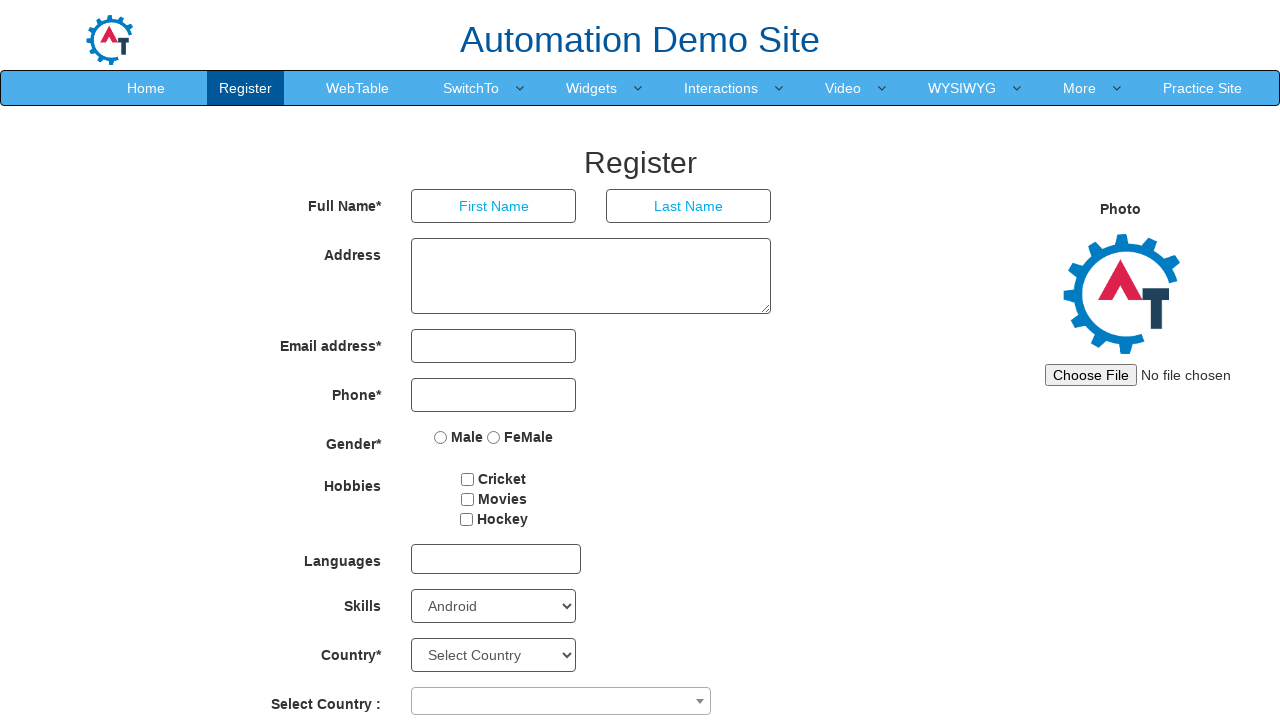

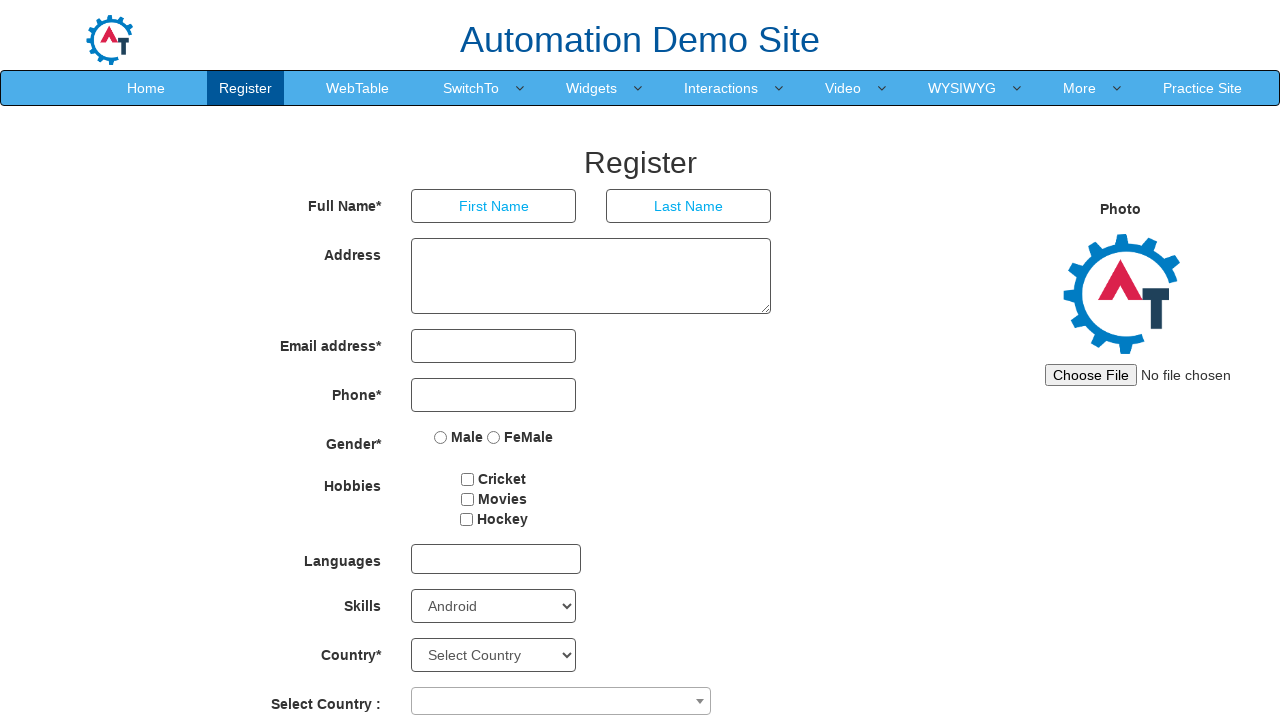